Solves a mathematical puzzle by retrieving a value from an image attribute, calculating the result using a mathematical formula, and submitting the answer along with robot verification checkboxes

Starting URL: http://suninjuly.github.io/get_attribute.html

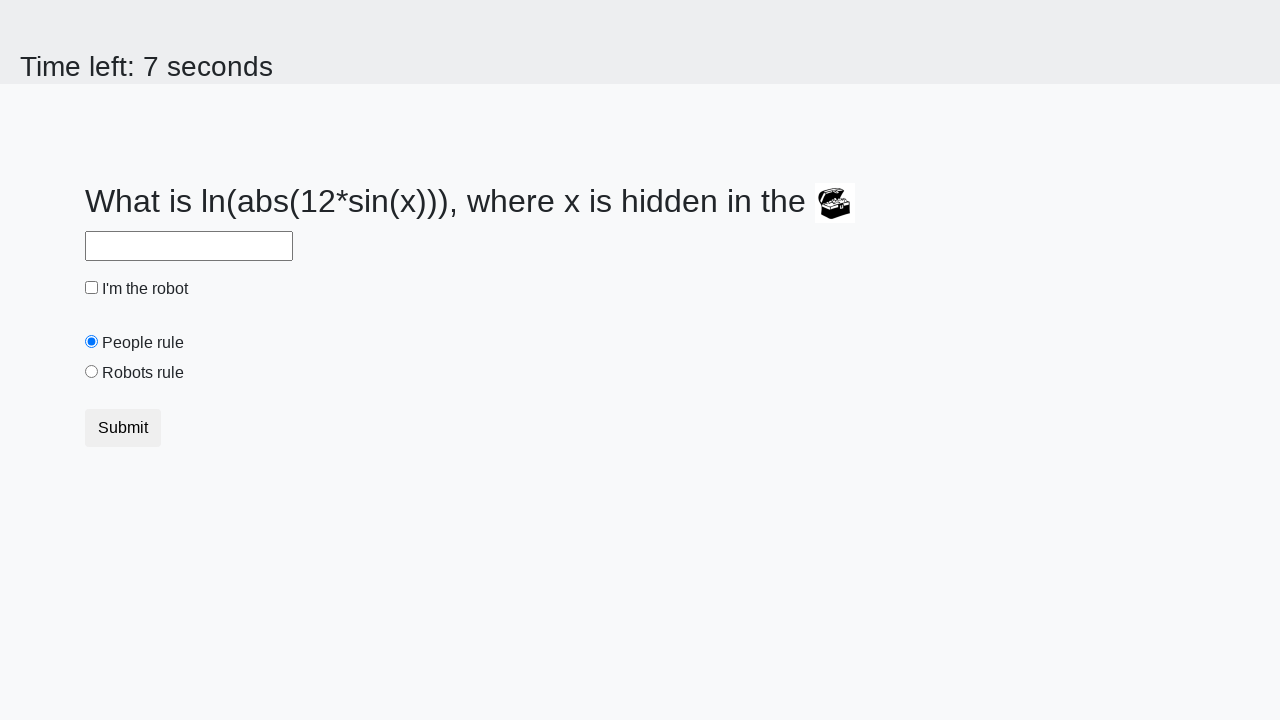

Located treasure image element
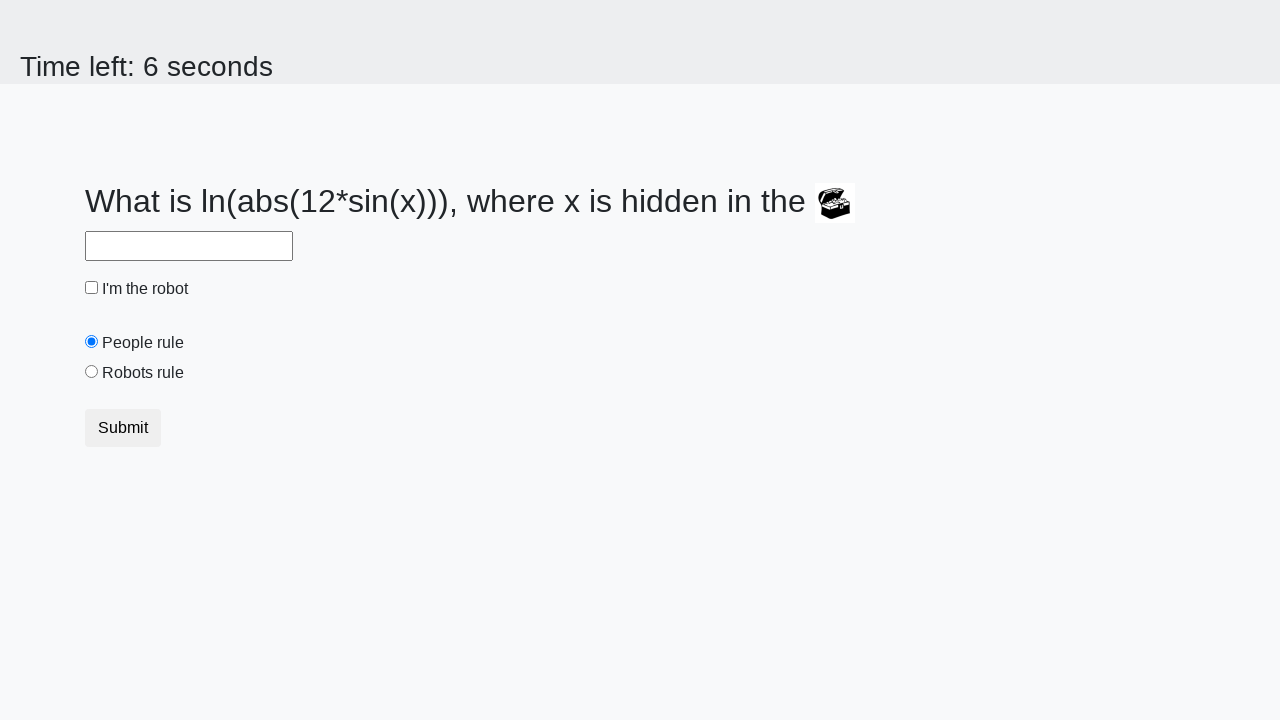

Retrieved valuex attribute from treasure image: 128
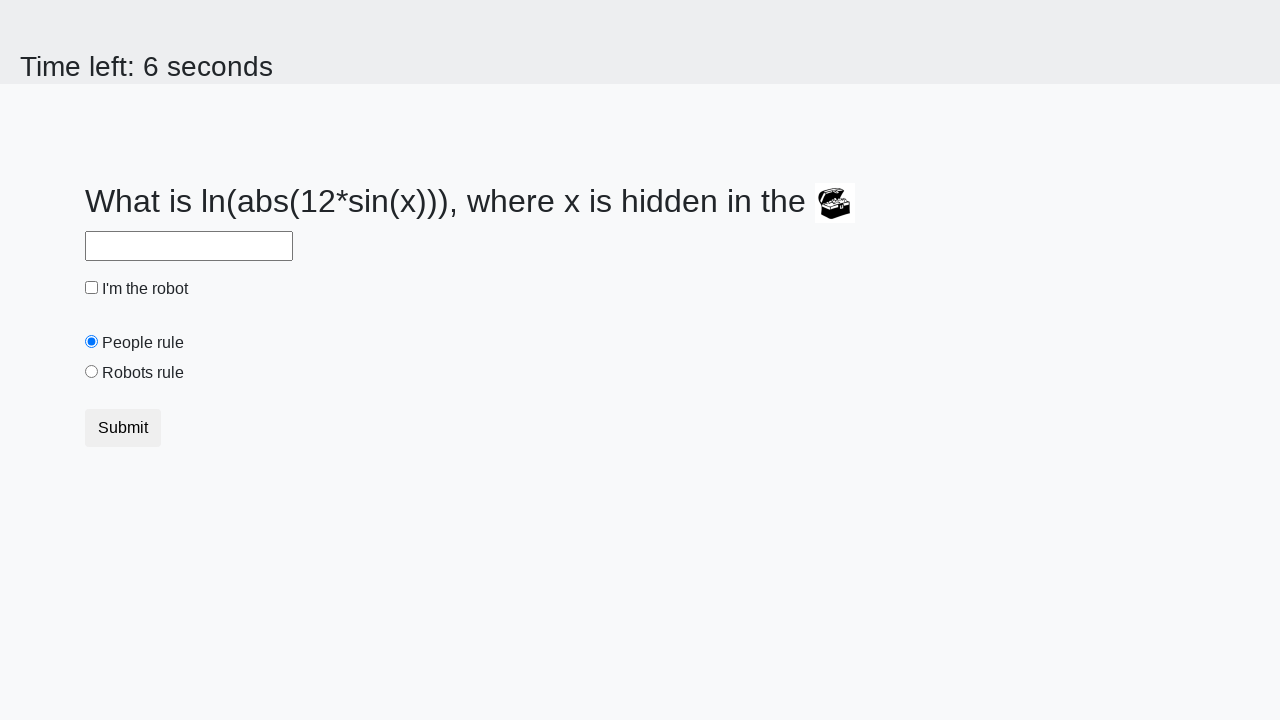

Calculated answer using mathematical formula: 2.1578428097767746
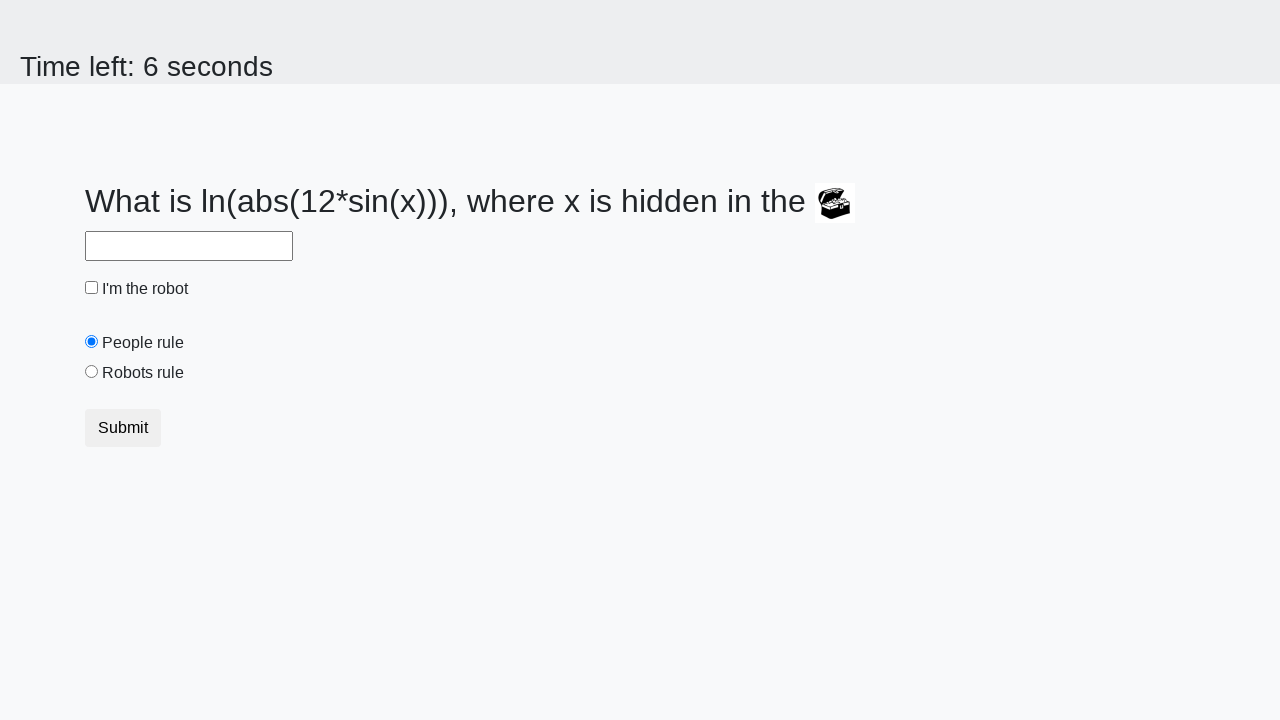

Filled answer field with calculated value: 2.1578428097767746 on #answer
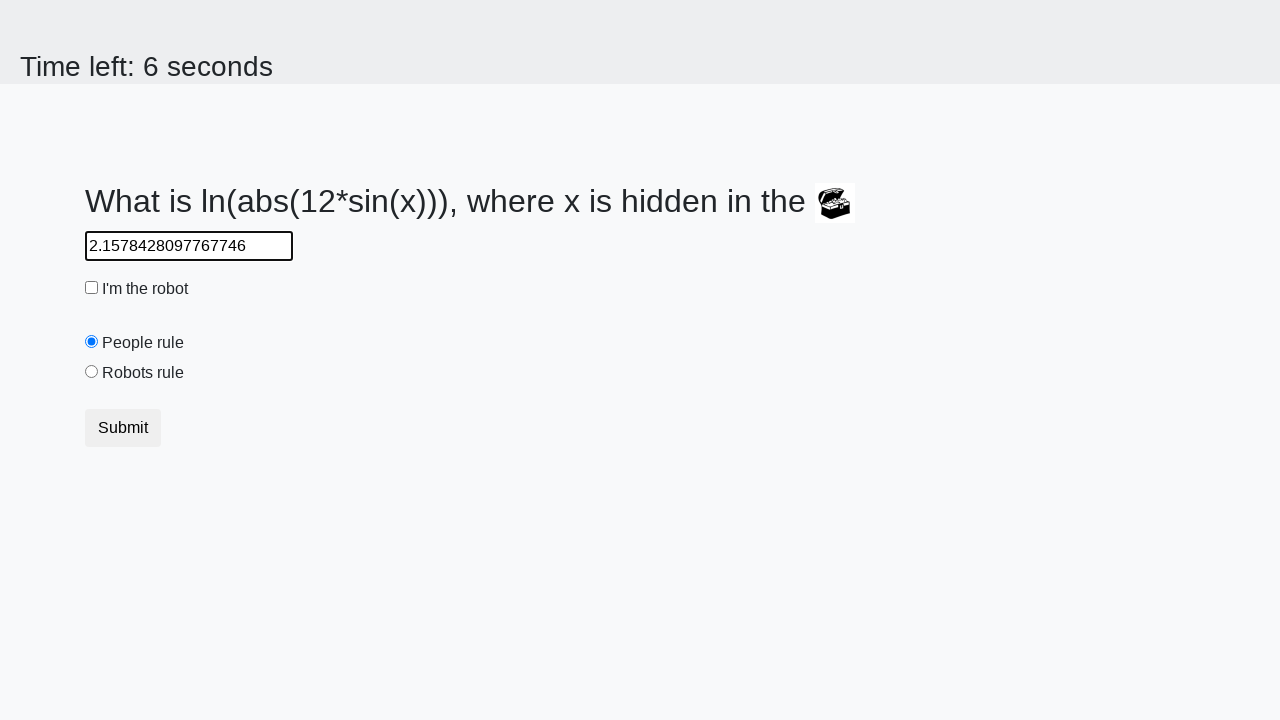

Clicked robot verification checkbox at (92, 288) on #robotCheckbox
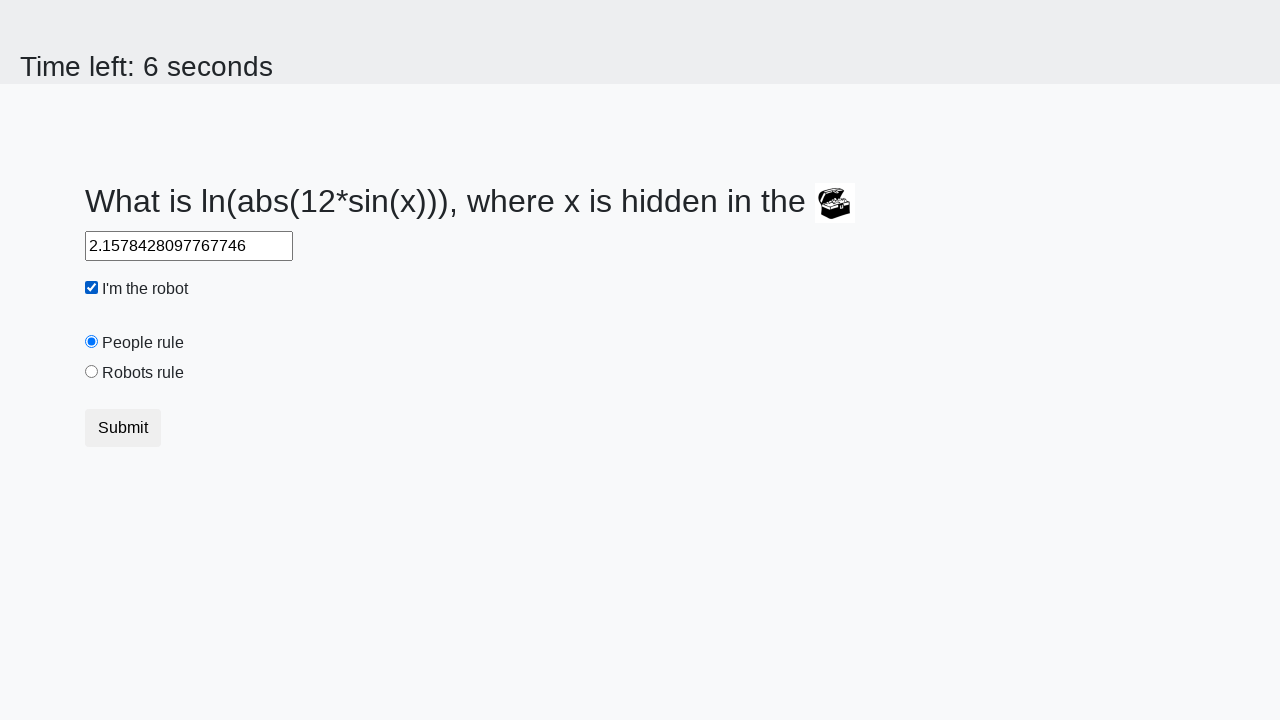

Selected 'robots rule' radio button at (92, 372) on #robotsRule
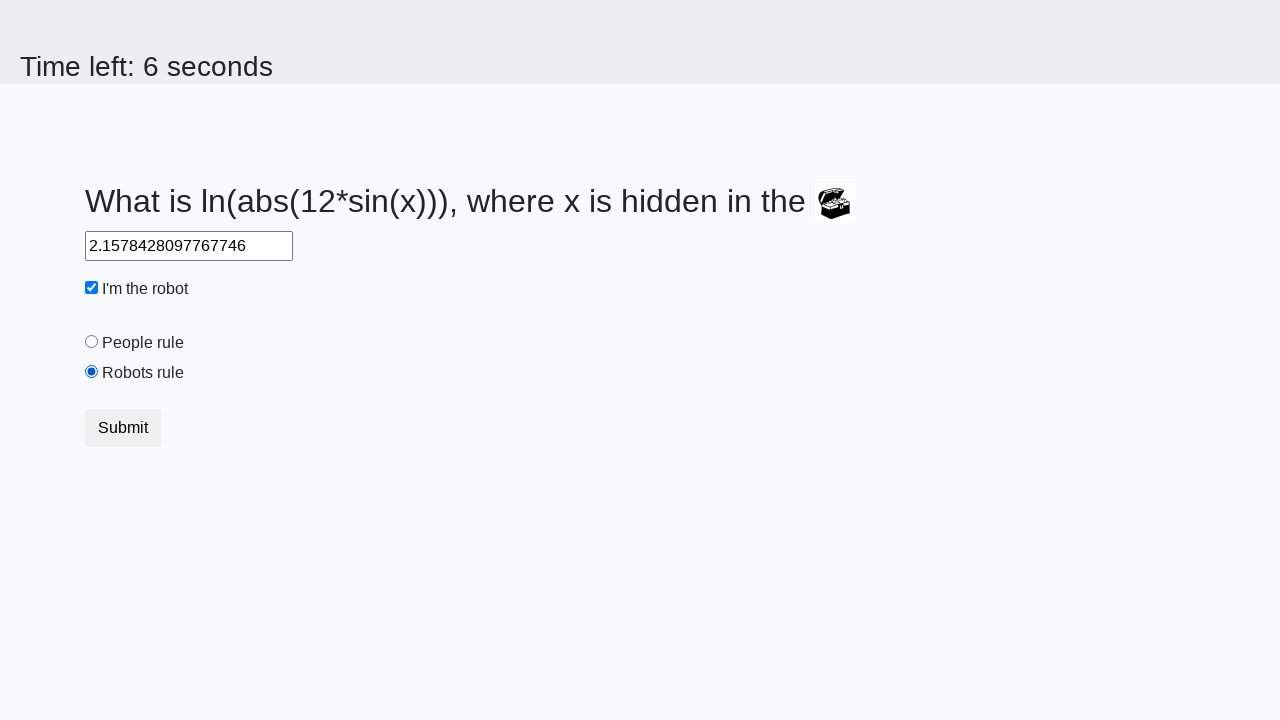

Clicked submit button to complete the puzzle at (123, 428) on button.btn
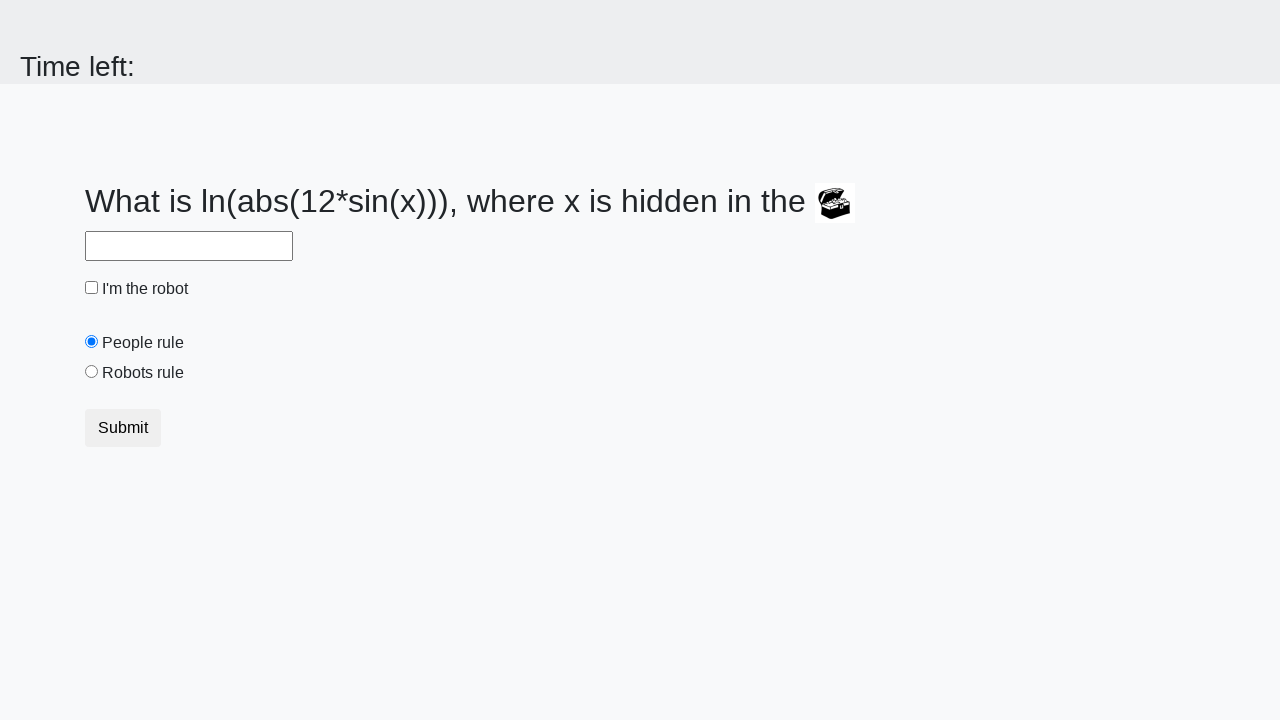

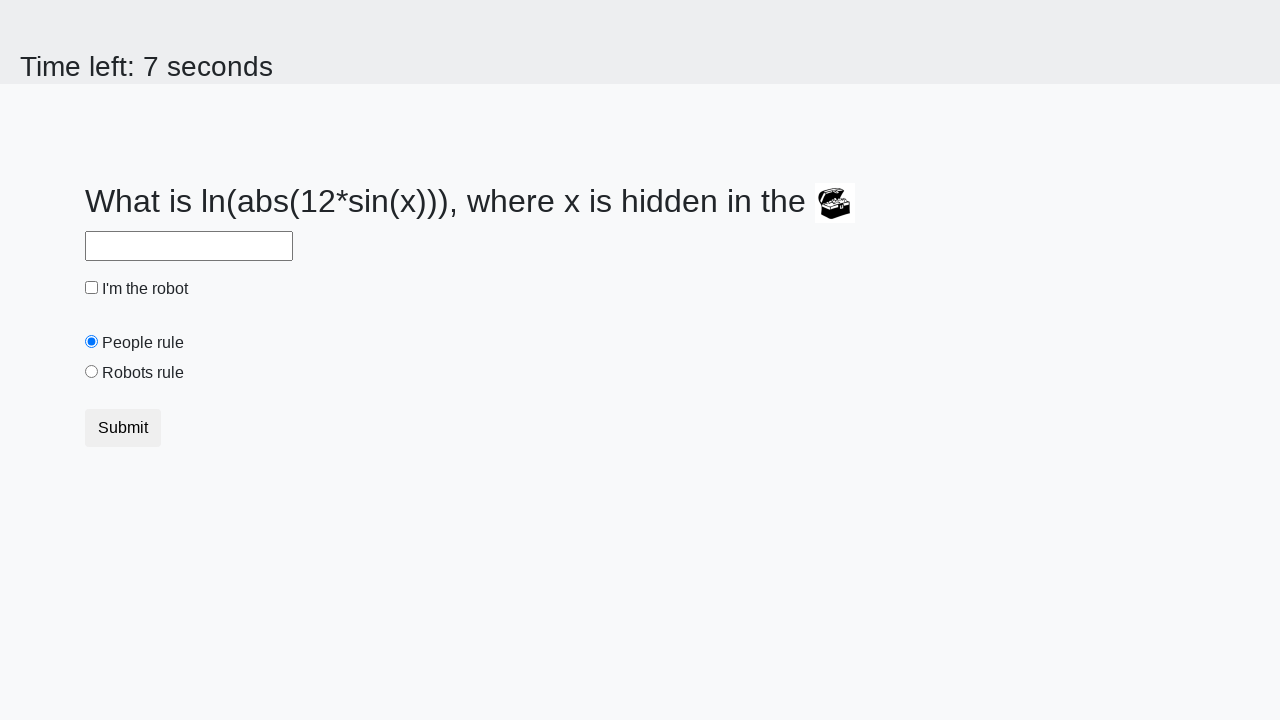